Tests Google Translate by typing text into the source text field and clicking the listen button to hear the audio pronunciation

Starting URL: https://translate.google.com/

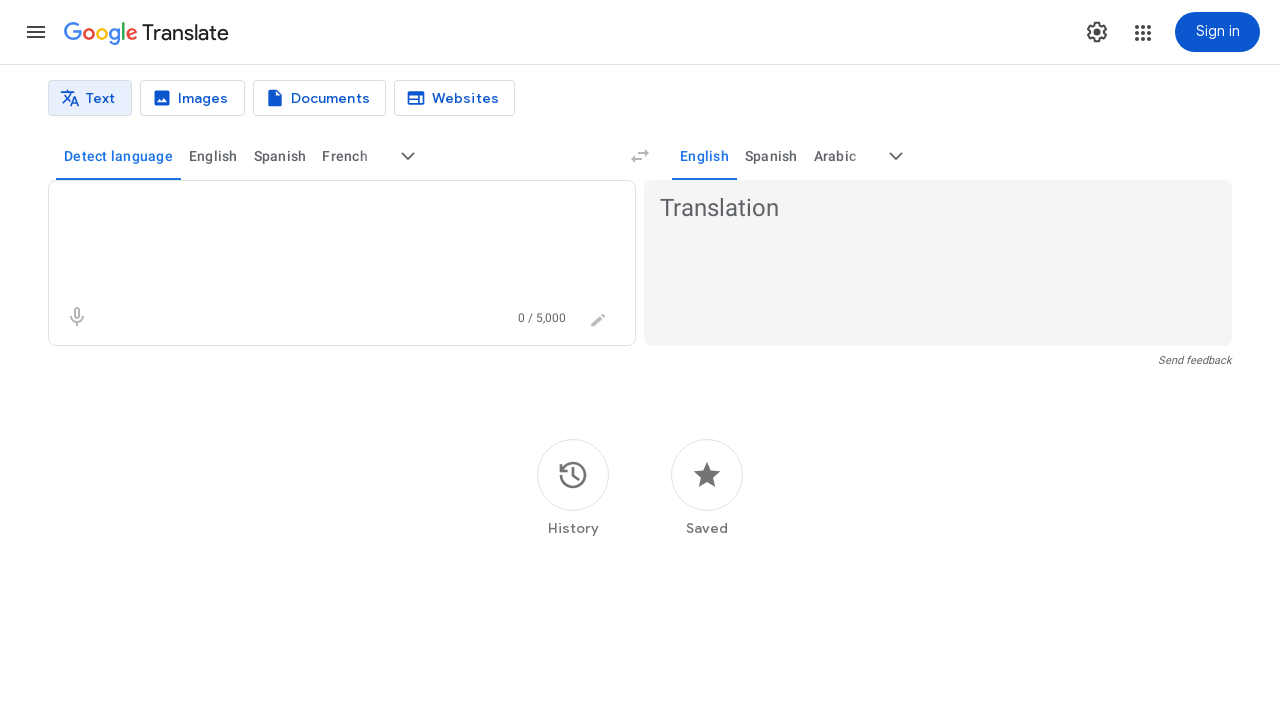

Clicked on the source text input field at (324, 209) on internal:label="Source text"s
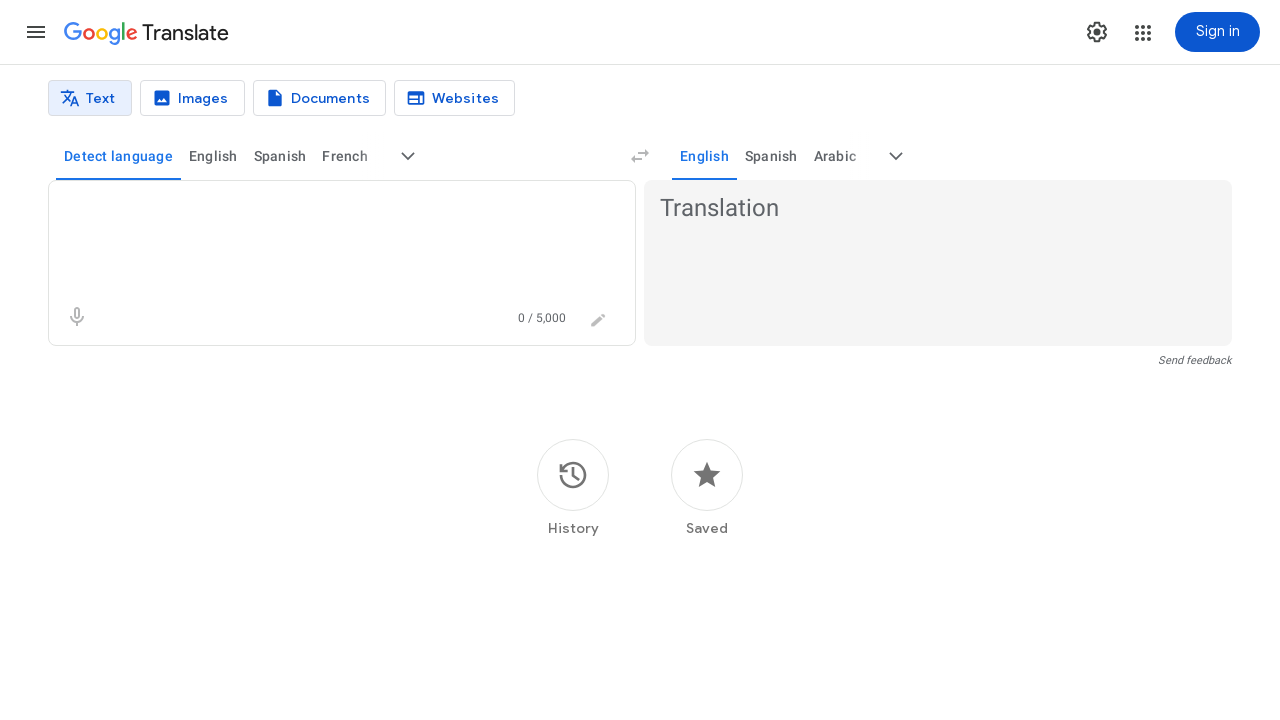

Typed 'Play Wright Framework' into source text field
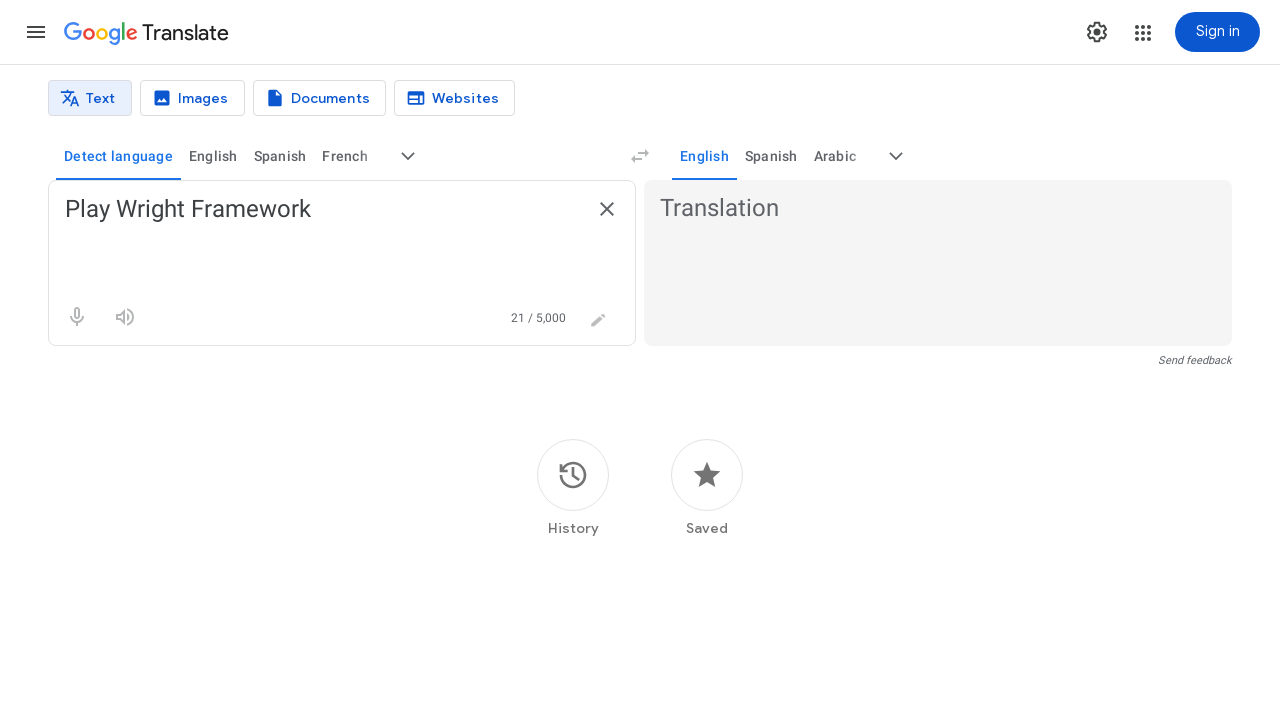

Clicked listen button to hear audio pronunciation at (125, 317) on internal:label="Listen to source text"i
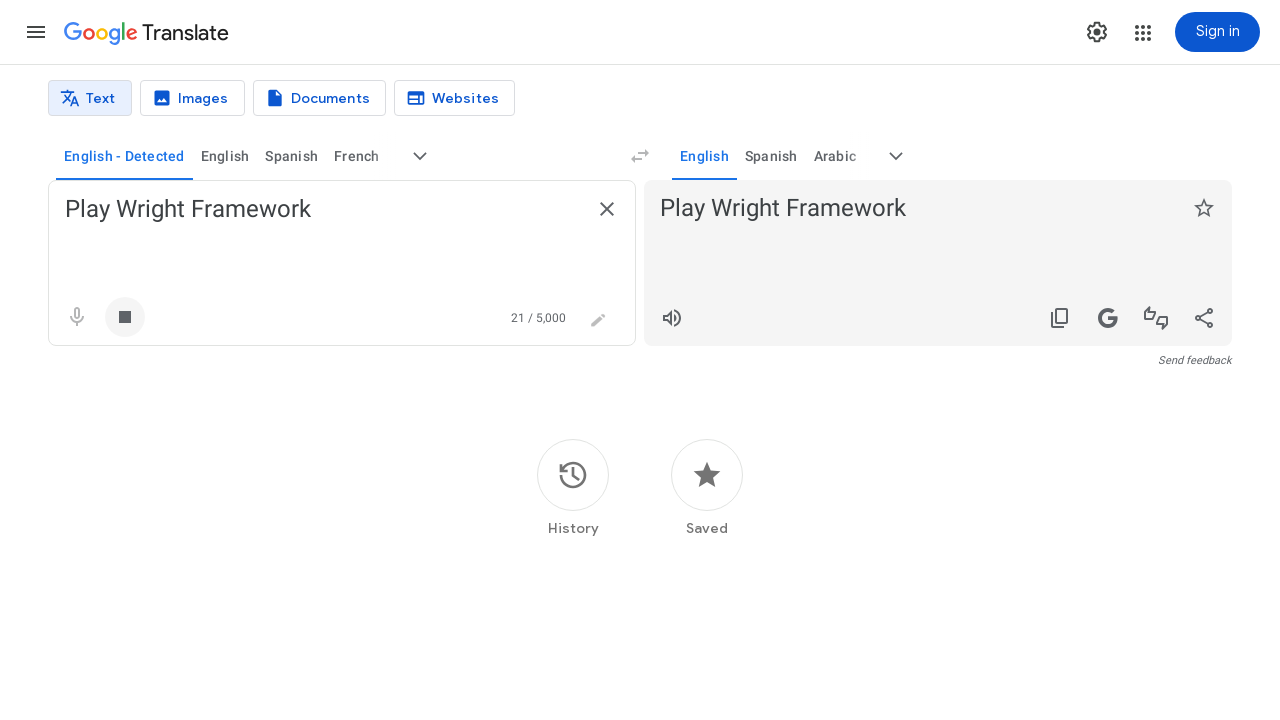

Waited 5 seconds for audio playback to complete
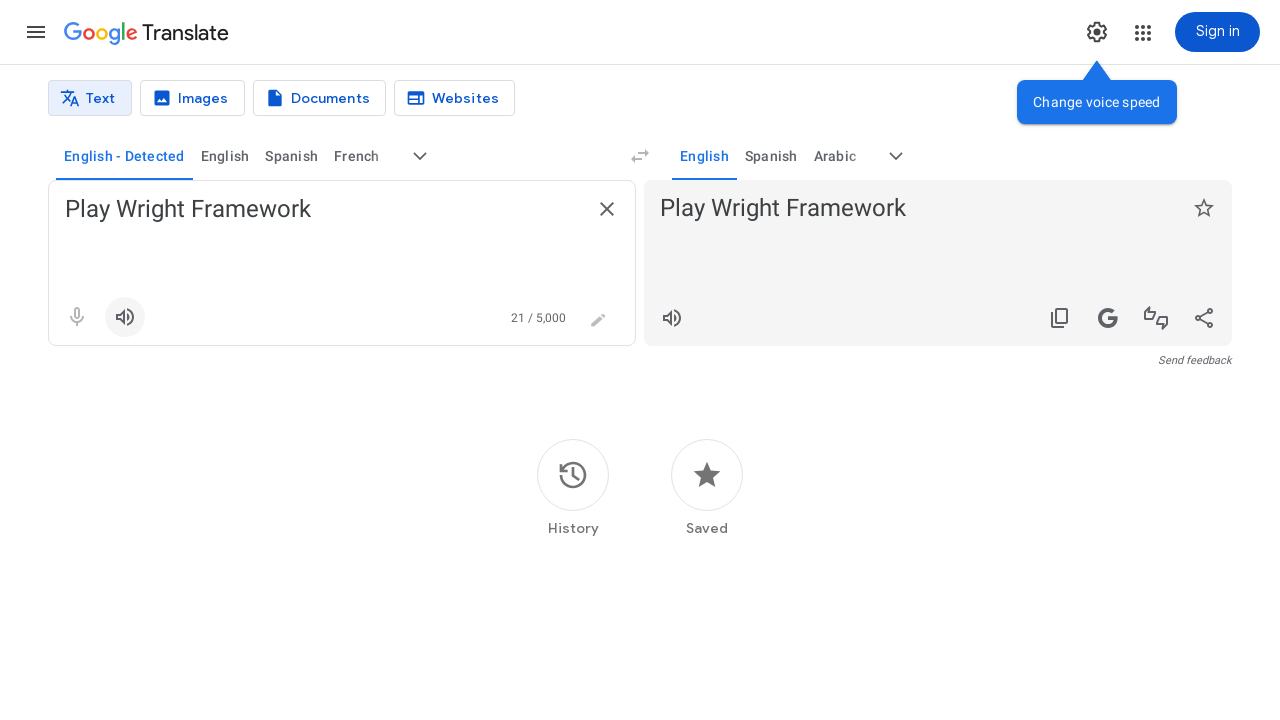

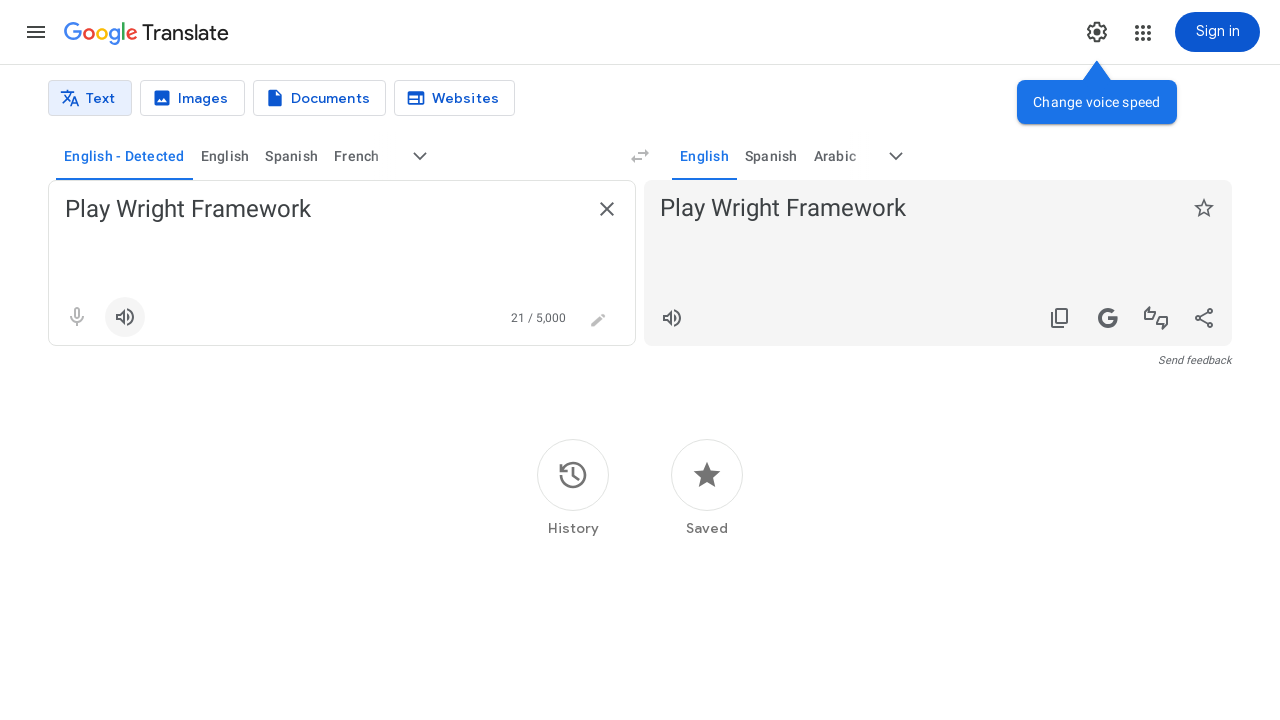